Tests text input field by entering custom text, submitting the form, and verifying the value persists

Starting URL: https://bonigarcia.dev/selenium-webdriver-java/web-form.html

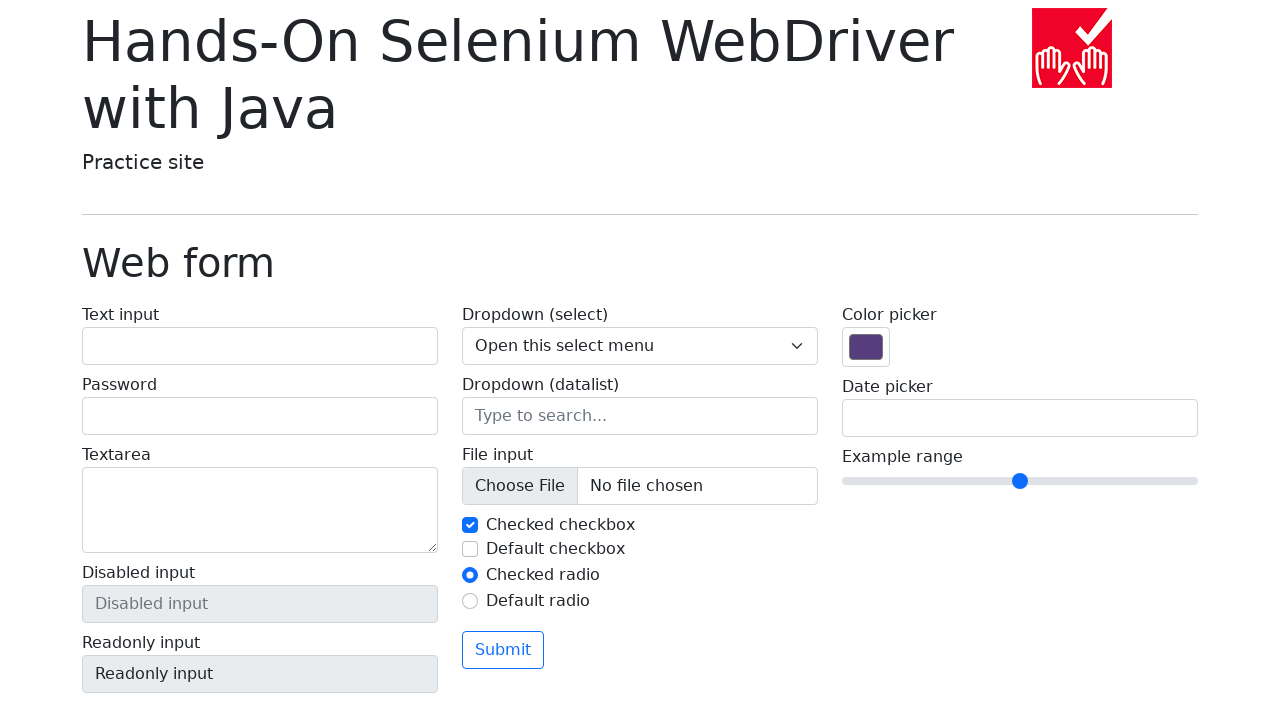

Filled text input field with 'MyCustomText' on xpath=//input[@id='my-text-id']
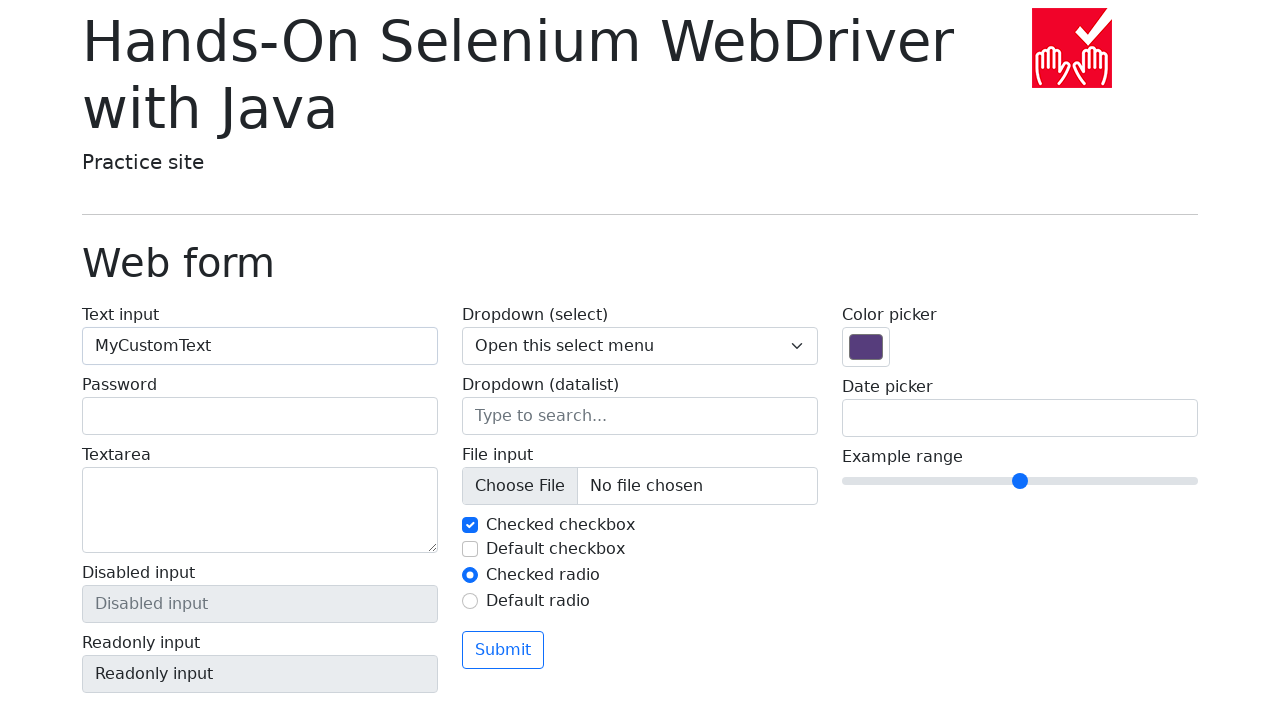

Clicked submit button to submit the form at (503, 650) on xpath=//button[@type='submit']
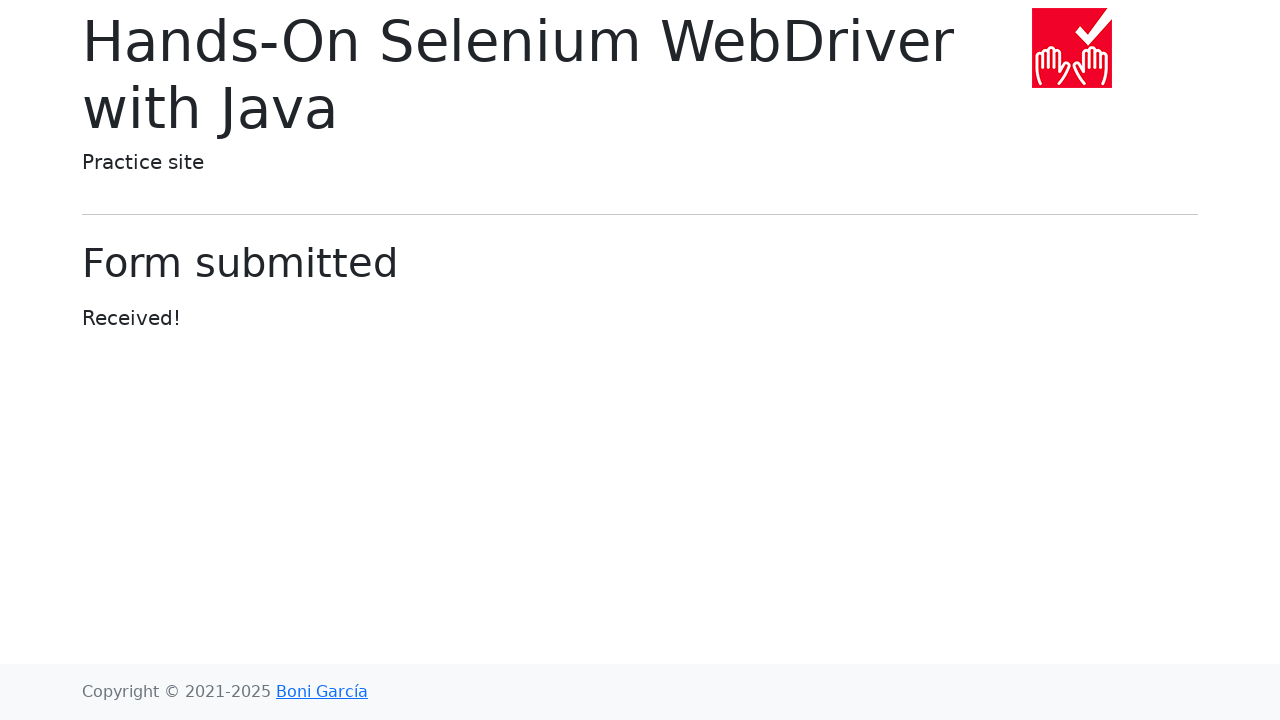

Navigated back to the form page
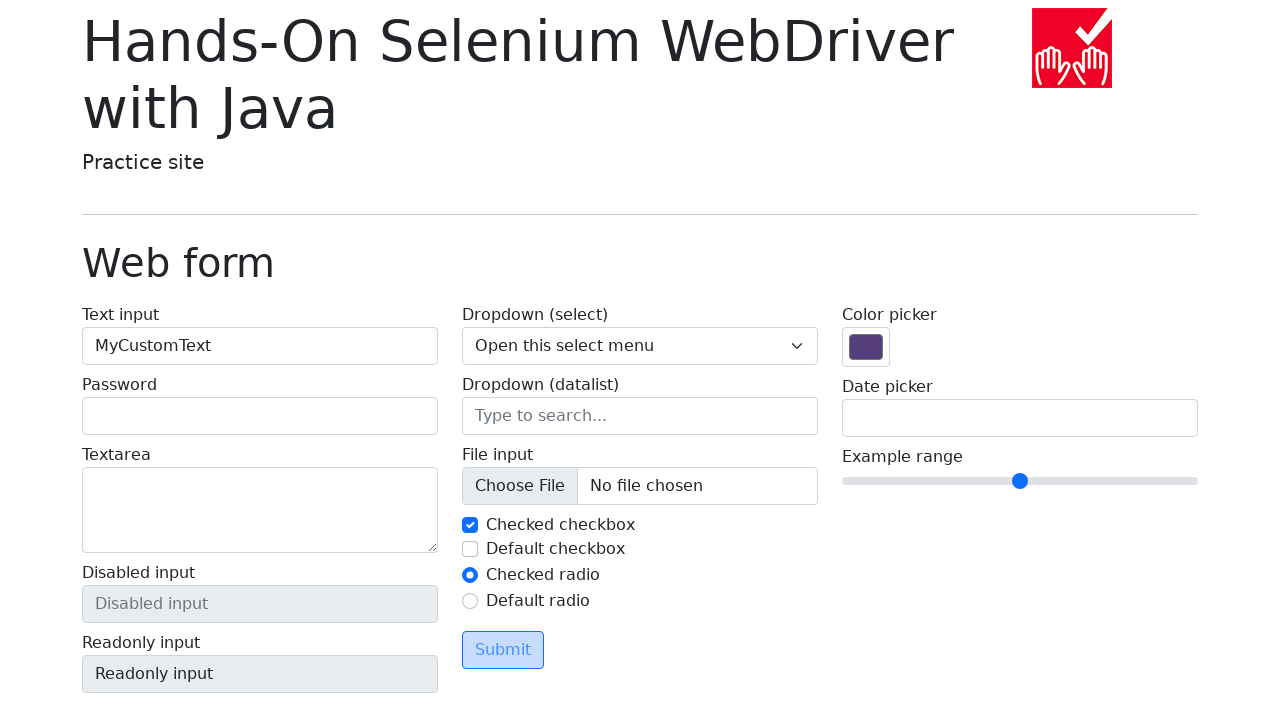

Verified text input field contains 'MyCustomText' after navigation
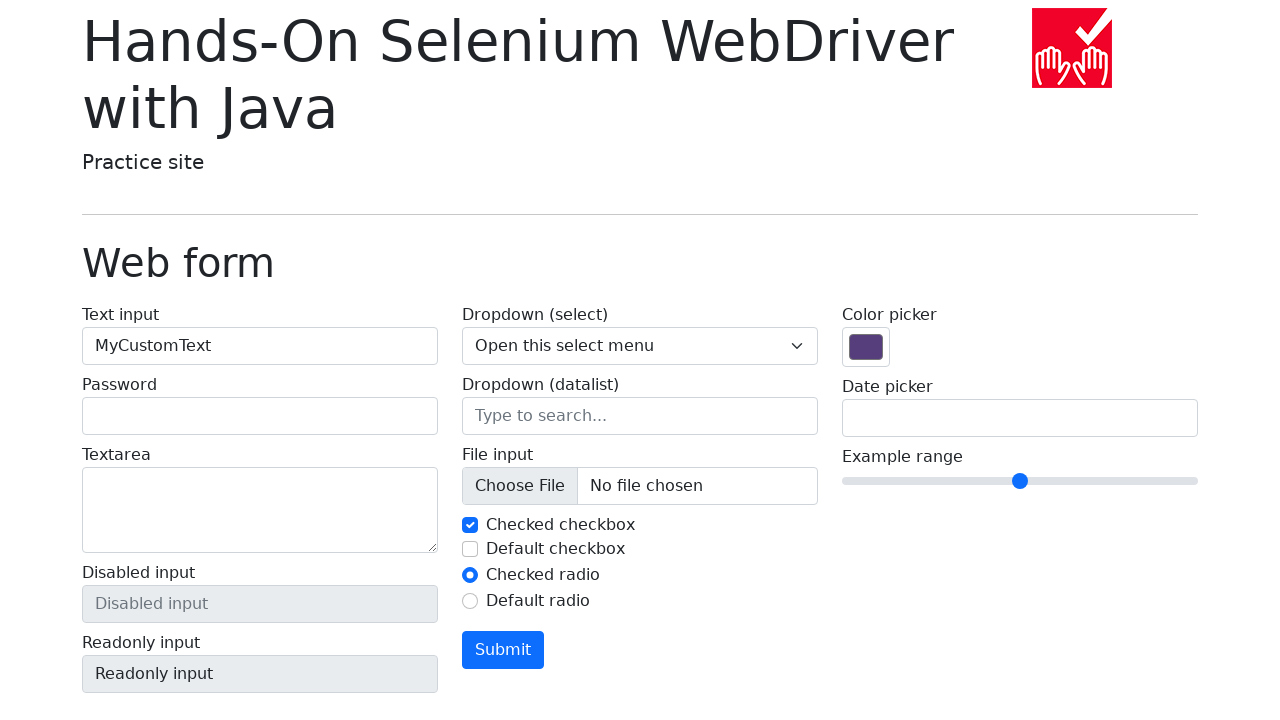

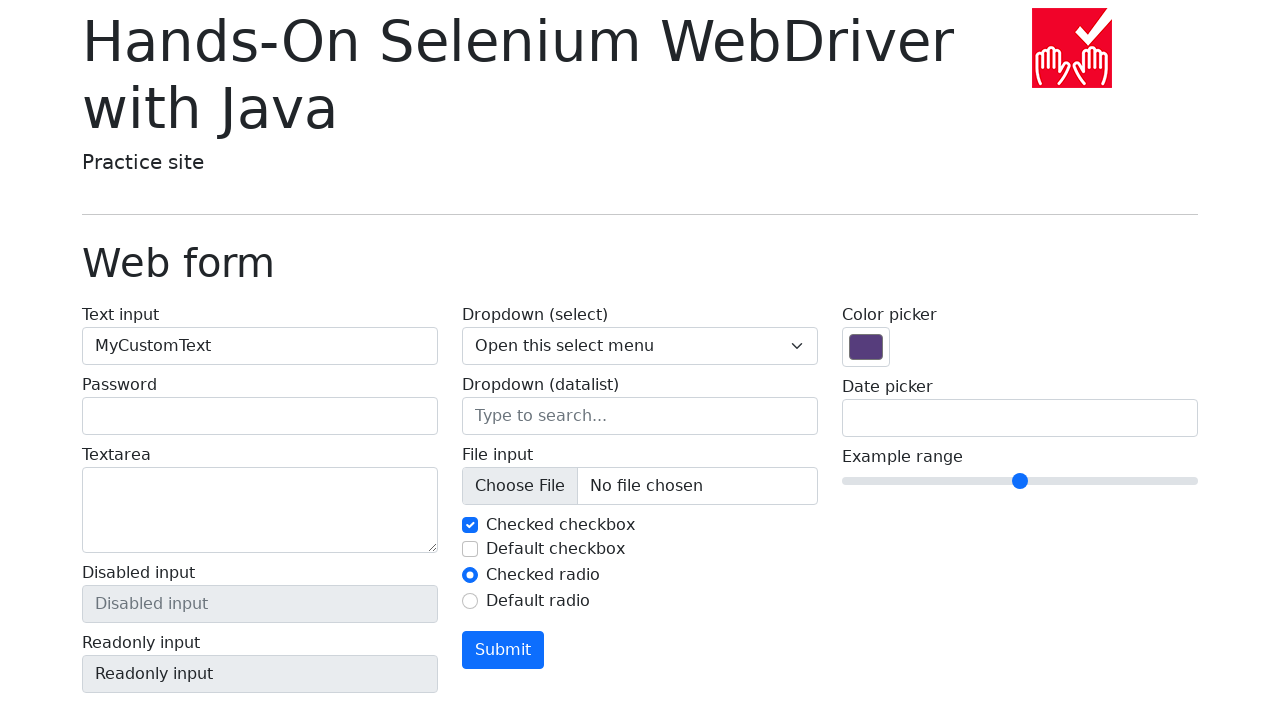